Tests checkbox expand all functionality to verify all checkboxes become visible

Starting URL: http://85.192.34.140:8081/

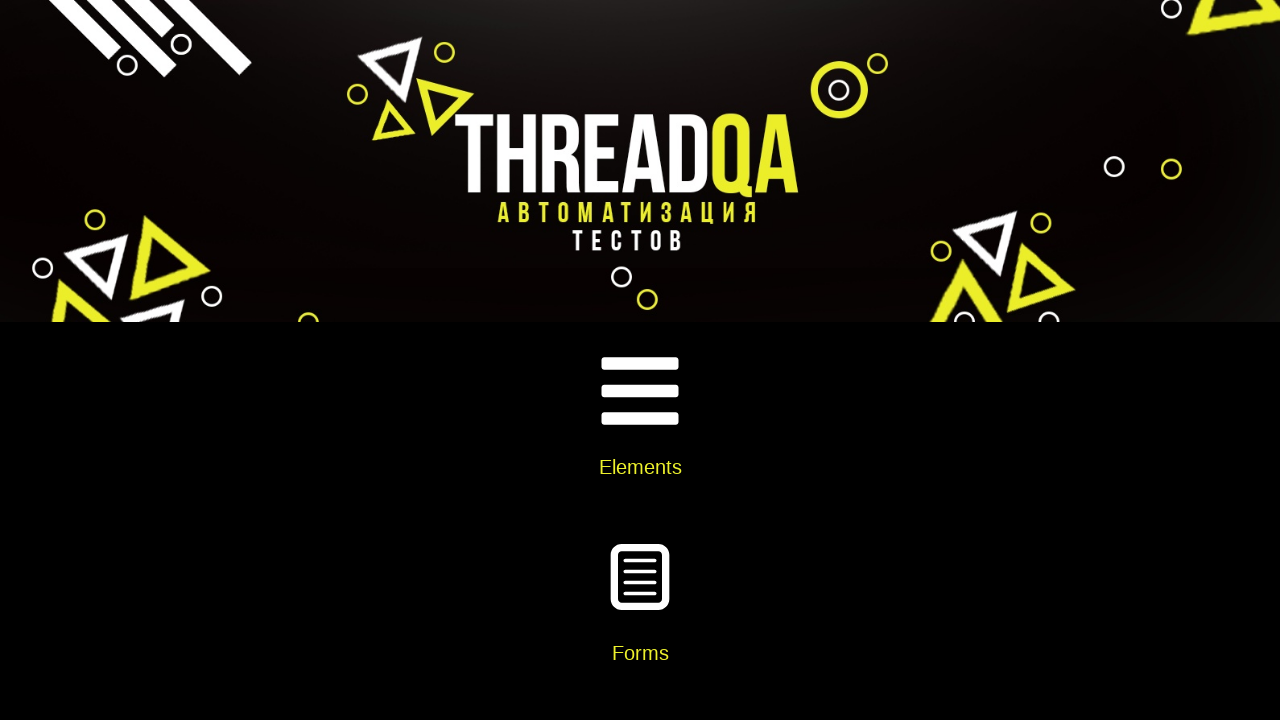

Clicked on Elements card at (640, 467) on xpath=//h5[contains(text(), 'Elements')]
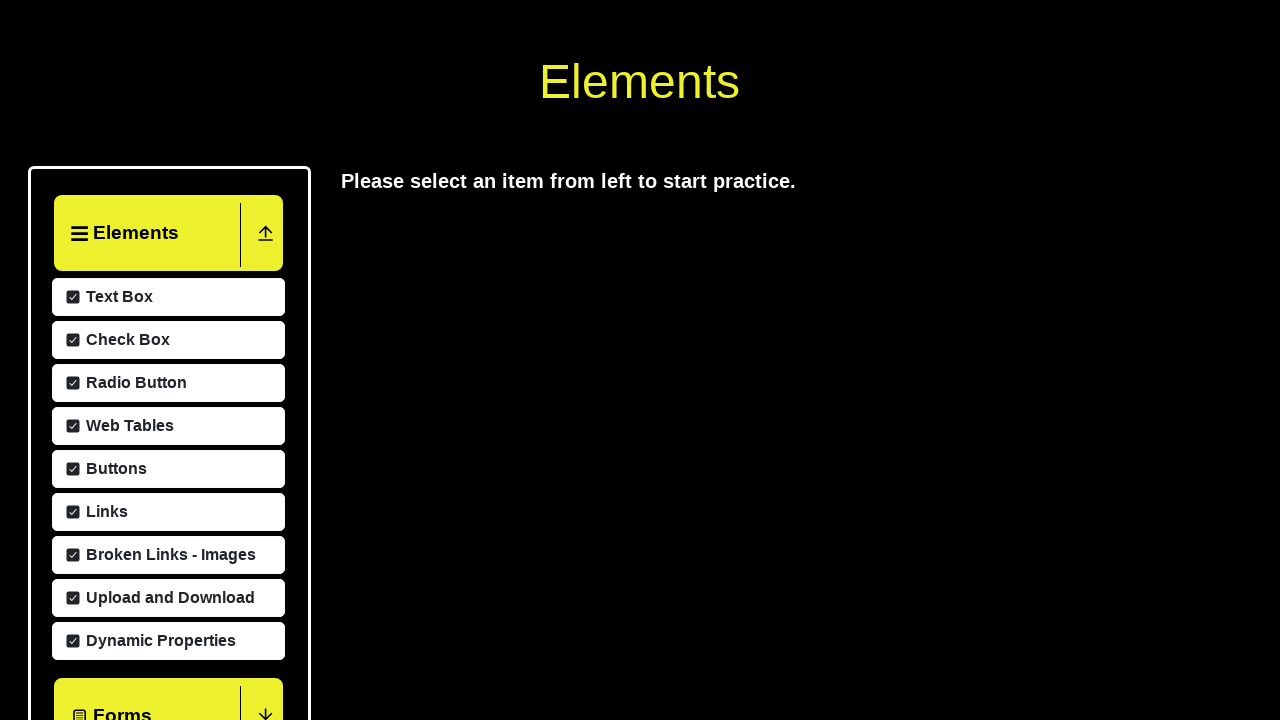

Clicked on Check Box menu item at (125, 632) on xpath=//span[contains(text(), 'Check Box')]
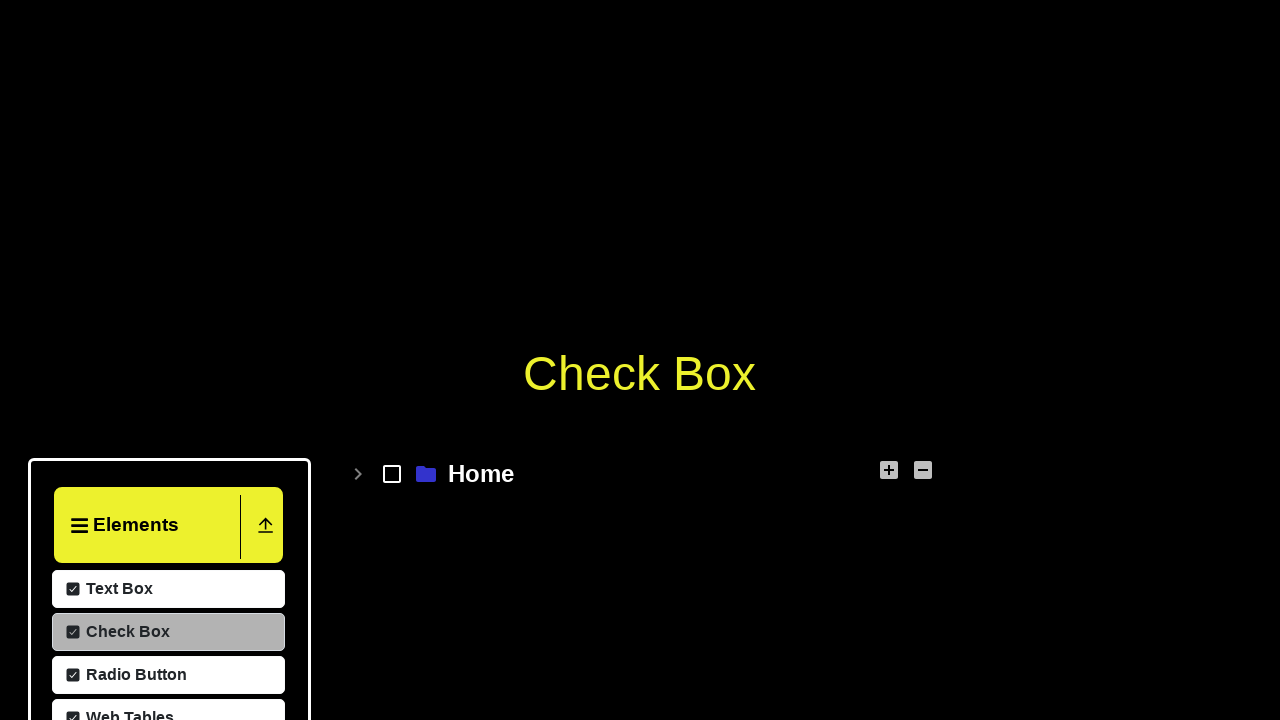

Clicked Expand all button at (889, 470) on xpath=//button[@title='Expand all']
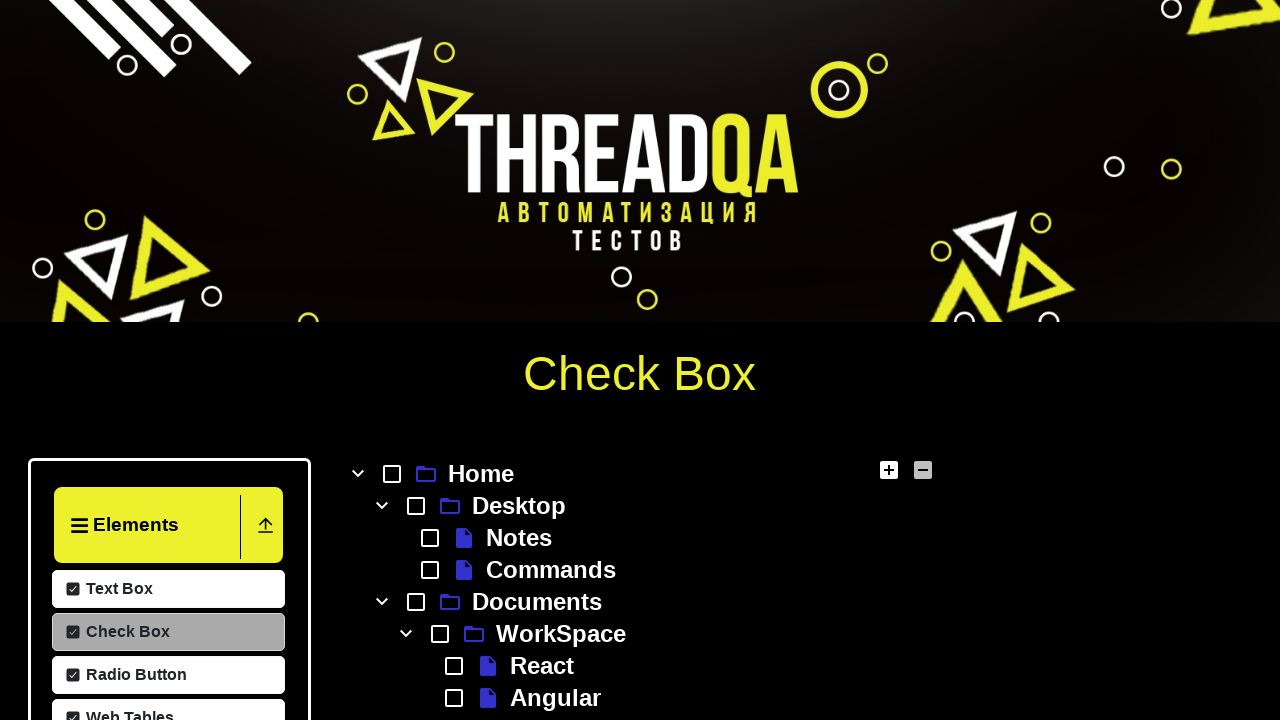

All checkboxes became visible after expand all action
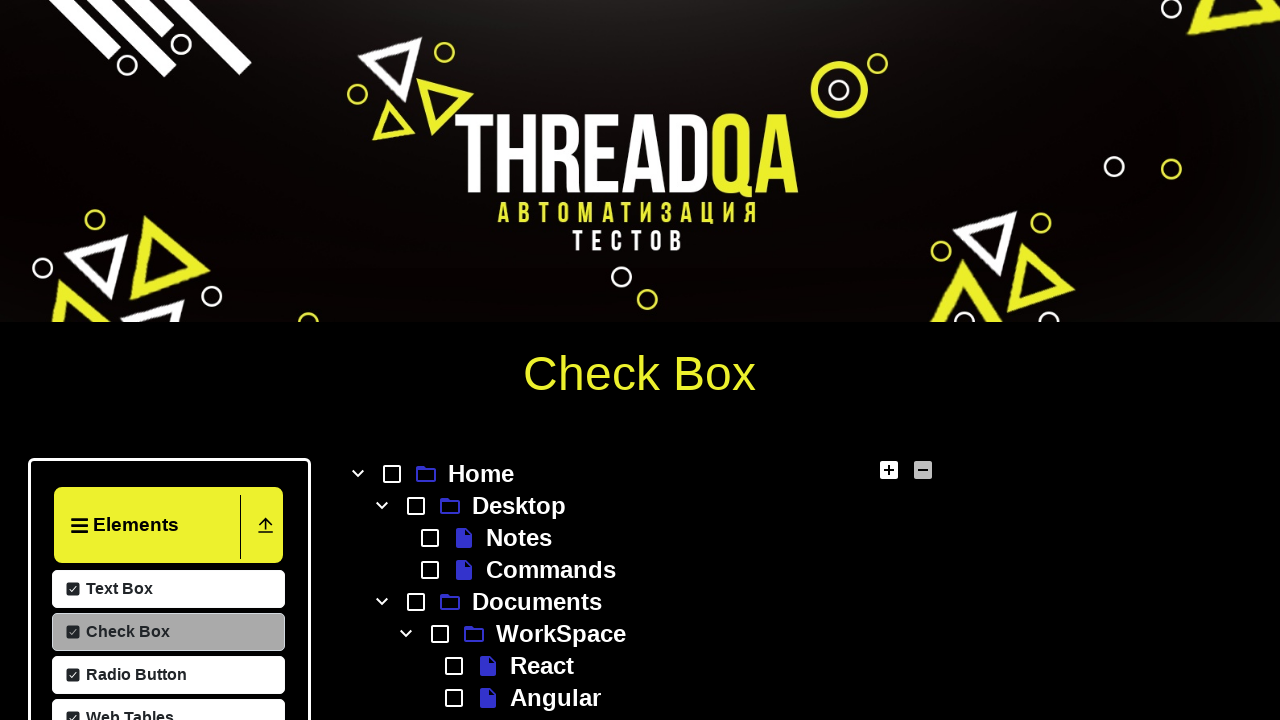

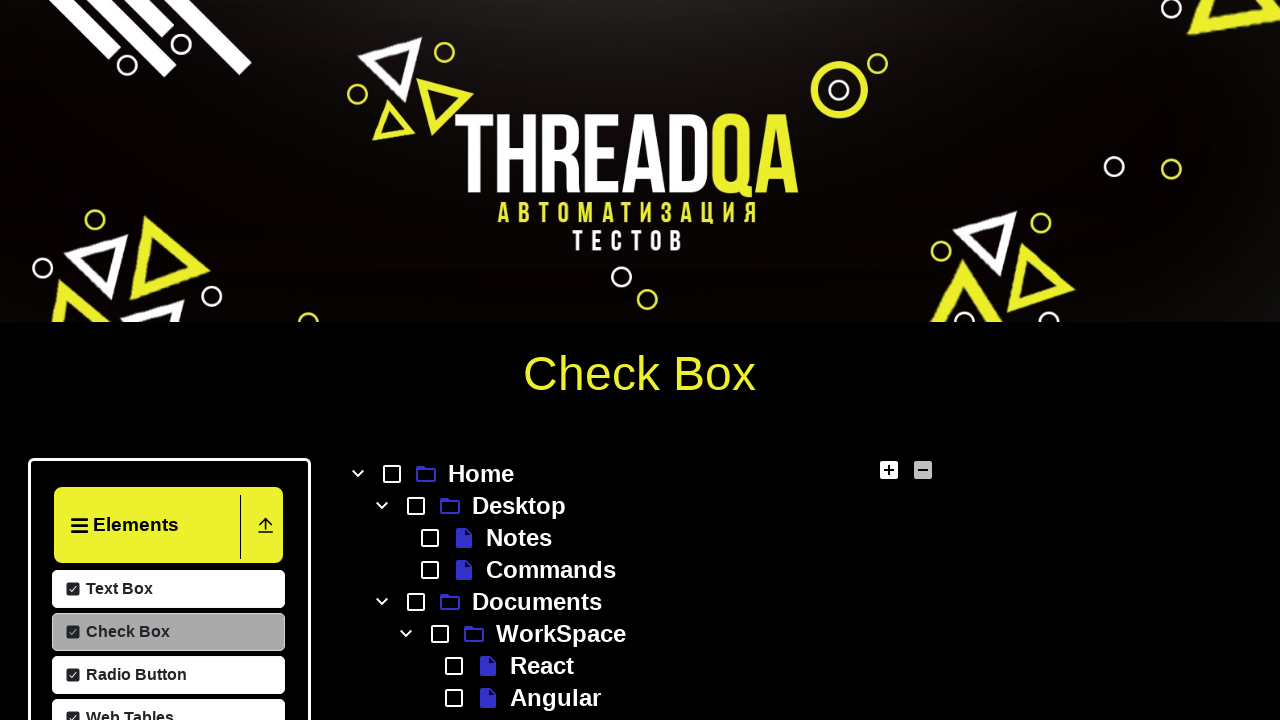